Tests the DemoQA website's Text Box form functionality by navigating to the Elements section, filling out a form with user information (name, email, addresses), submitting it, and verifying the output displays correctly.

Starting URL: https://demoqa.com/

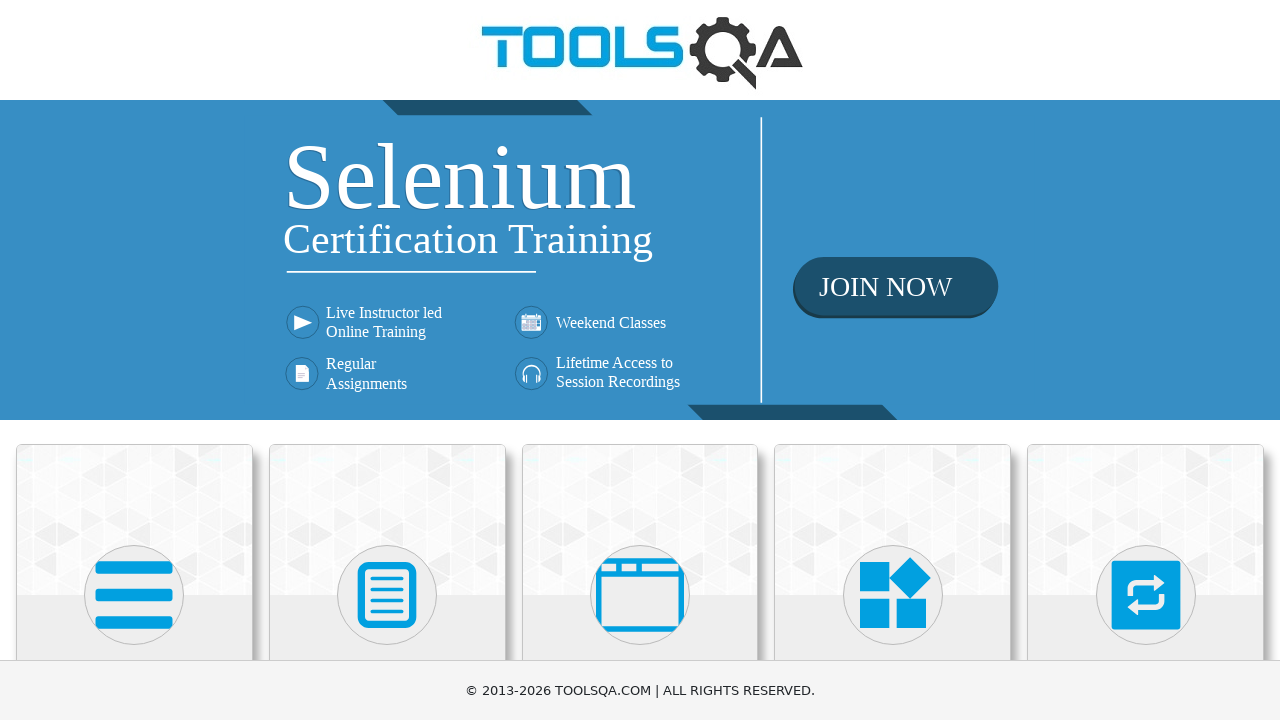

Clicked on Elements menu card at (134, 360) on xpath=//div[@class='card-body']/h5[text()='Elements']
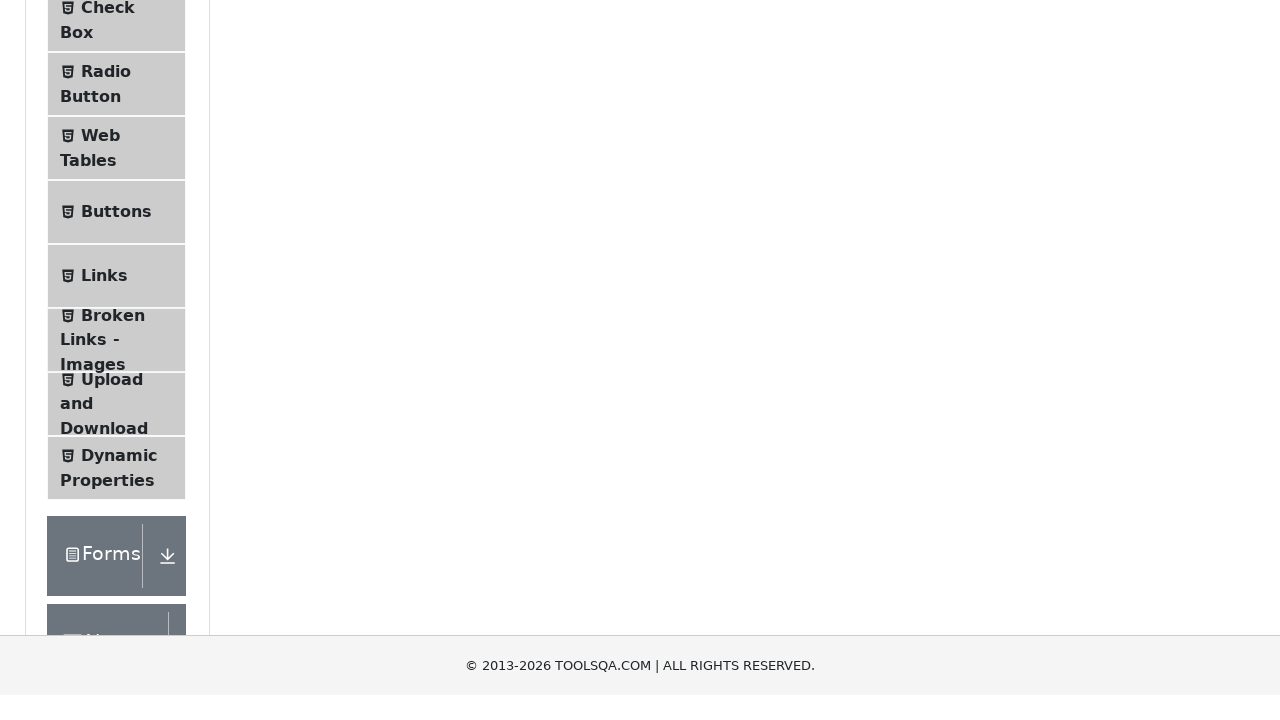

Clicked on Text Box submenu at (119, 261) on xpath=//span[text()='Text Box']
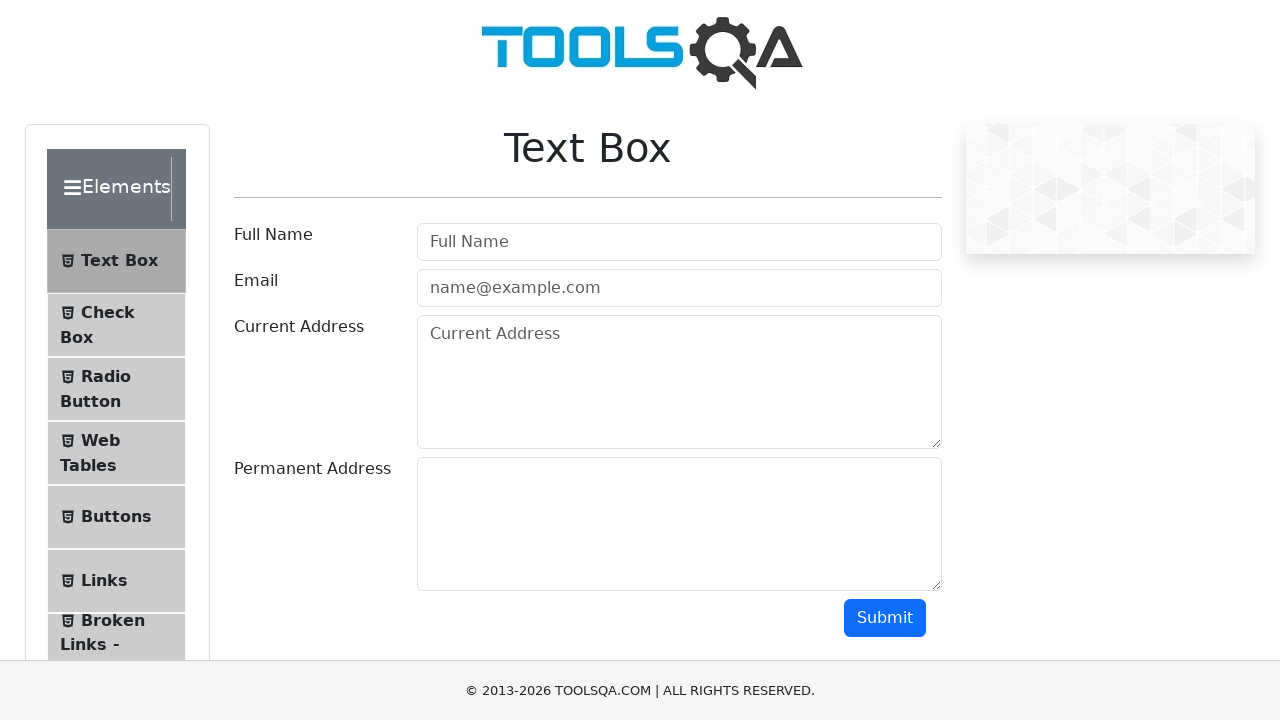

Filled in user name field with 'Vasiliy Strrelnikov' on #userName
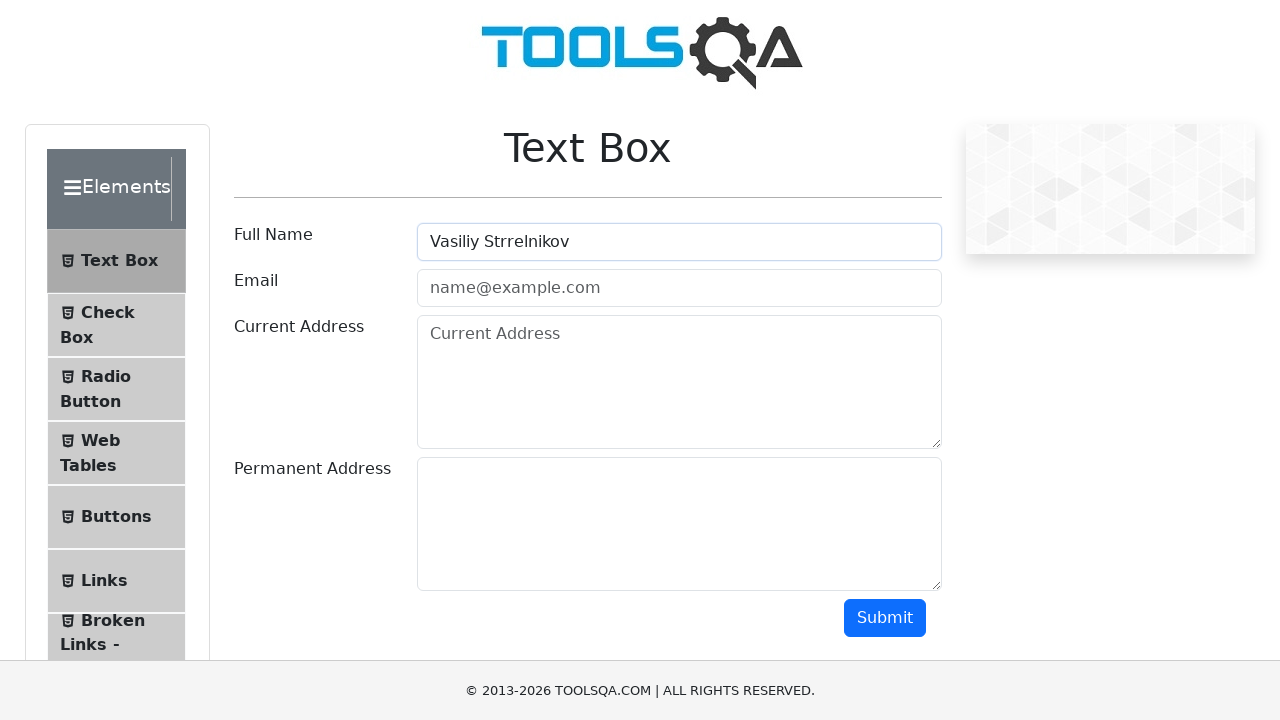

Filled in email field with 'VS2023@yandex.ru' on #userEmail
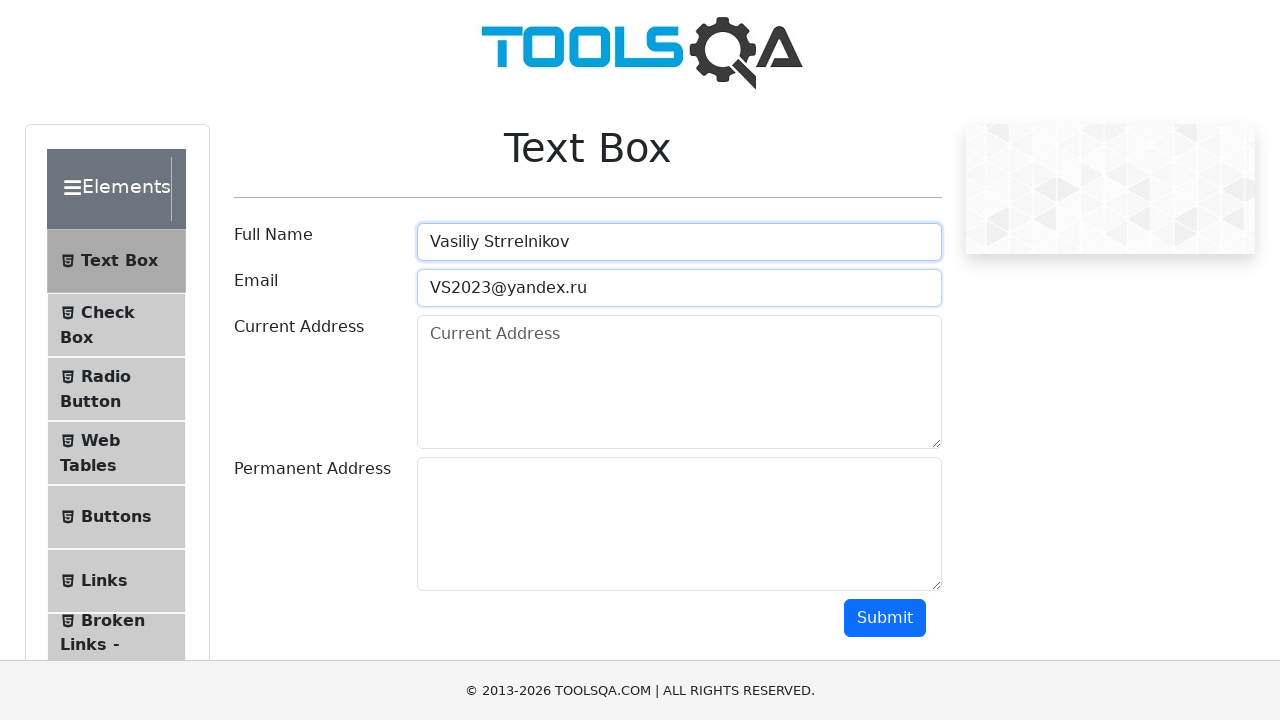

Filled in current address field with 'Moscow' on textarea[placeholder='Current Address']
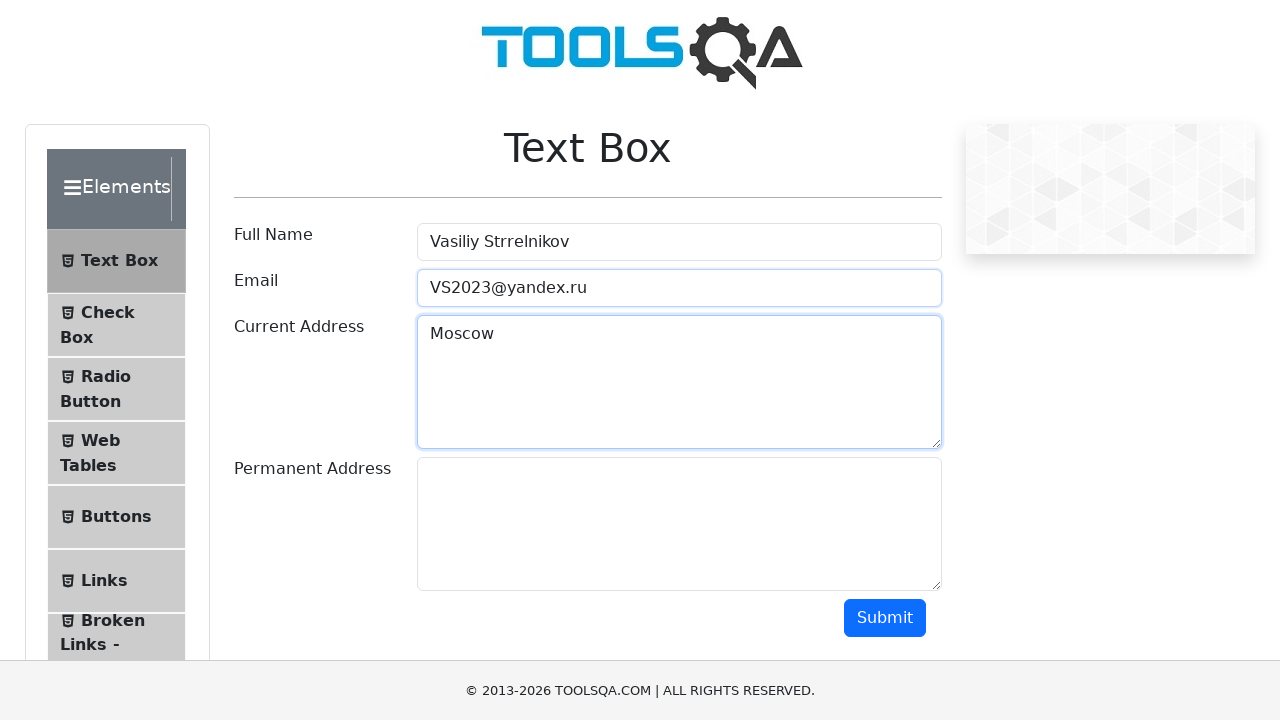

Filled in permanent address field with 'Moscow' on #permanentAddress
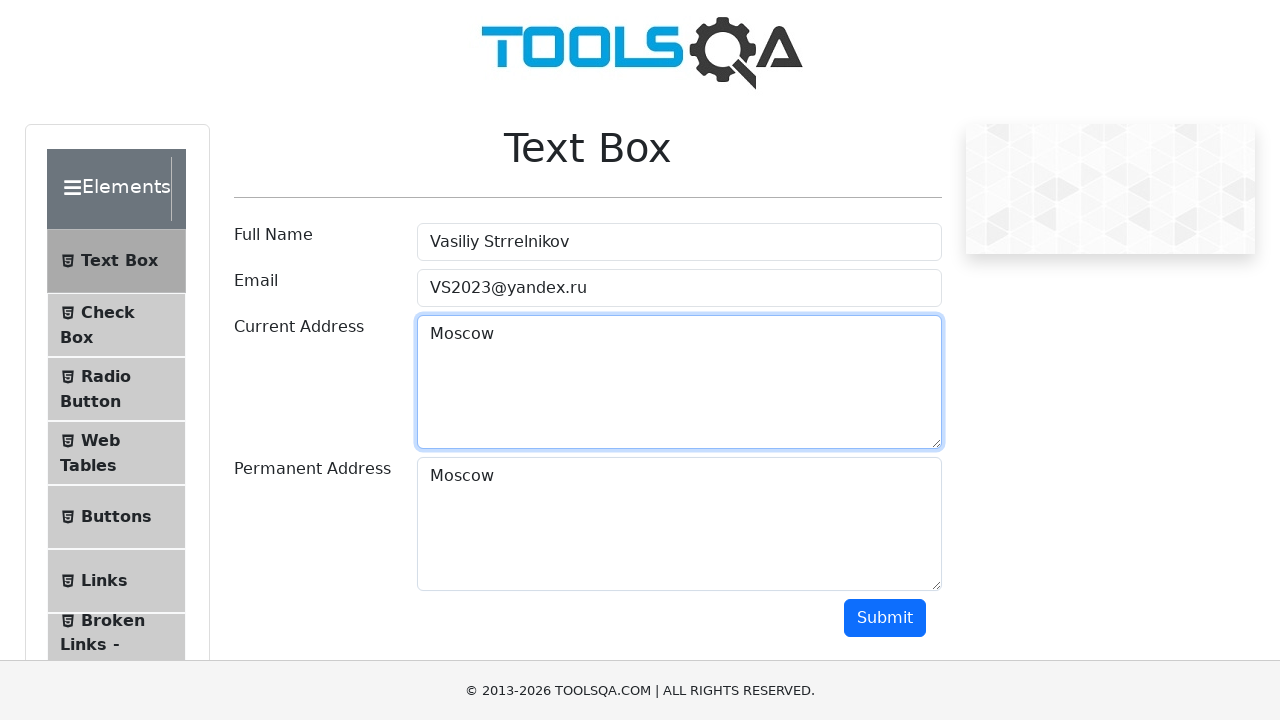

Clicked the submit button at (885, 618) on #submit
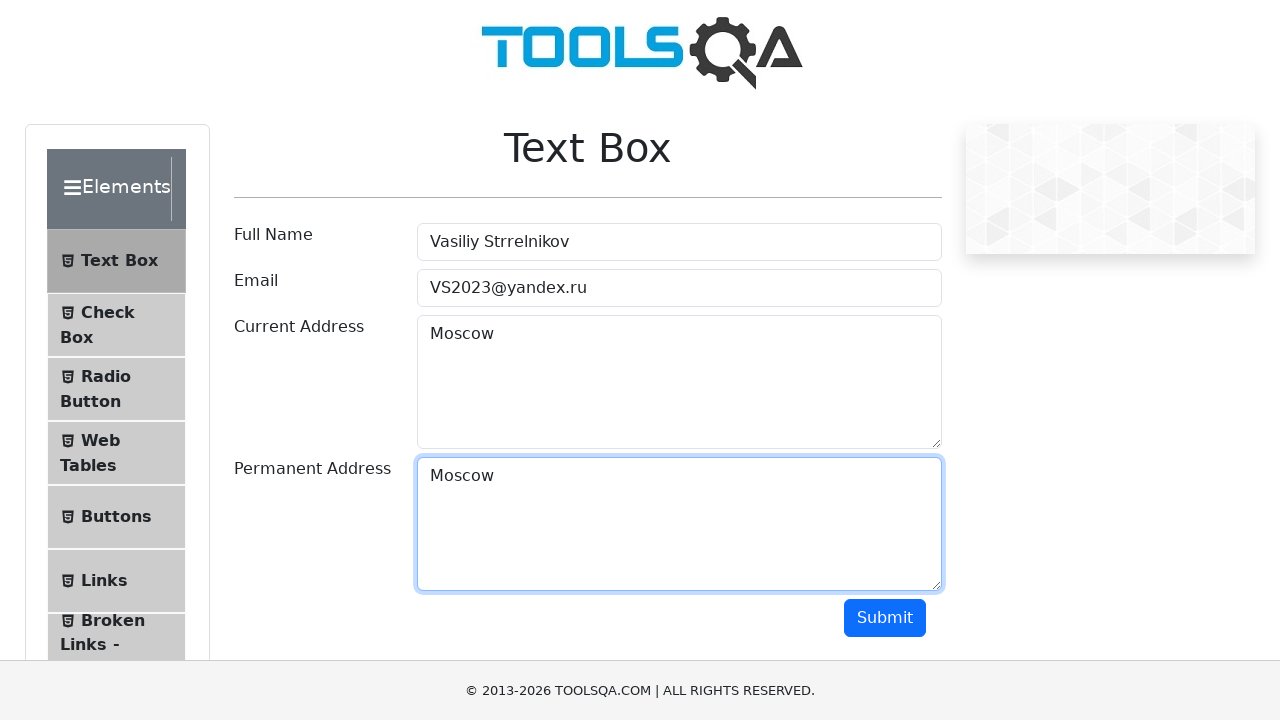

Waited for and verified output results appeared
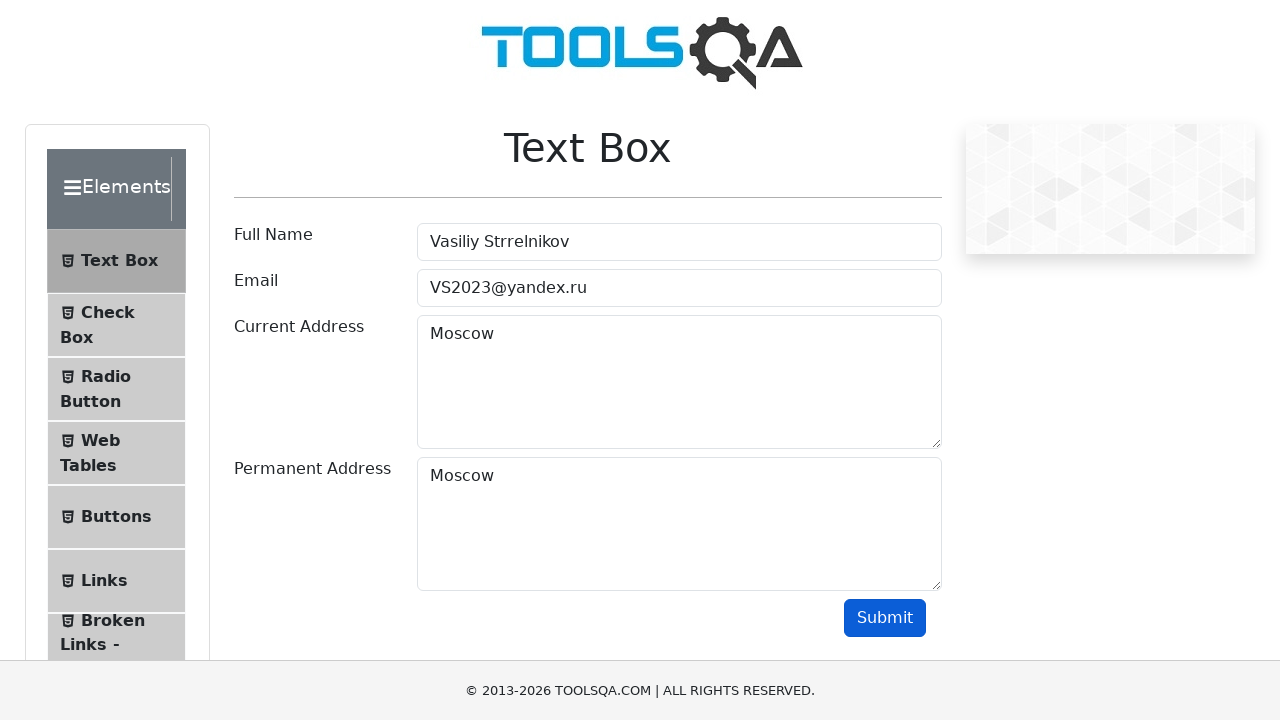

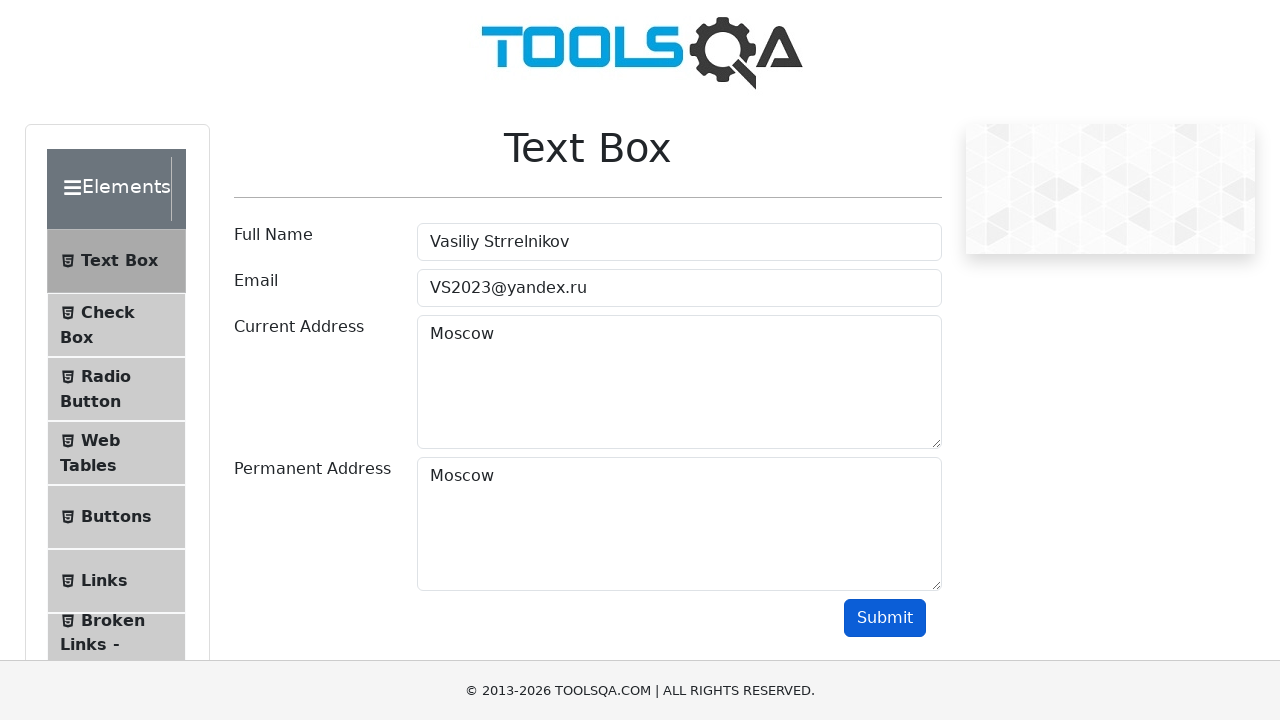